Tests multiple window handling by opening child windows and then closing them while keeping the main window open

Starting URL: https://demoqa.com/browser-windows

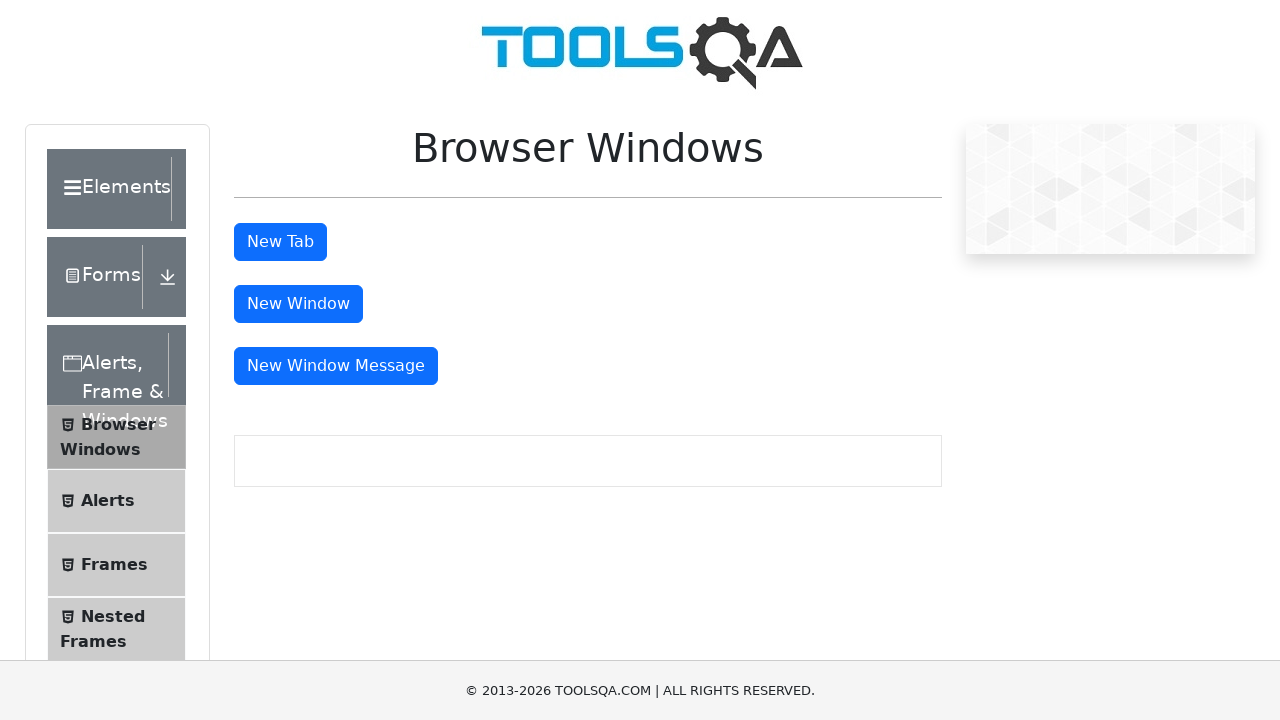

Clicked button to open first child window at (298, 304) on #windowButton
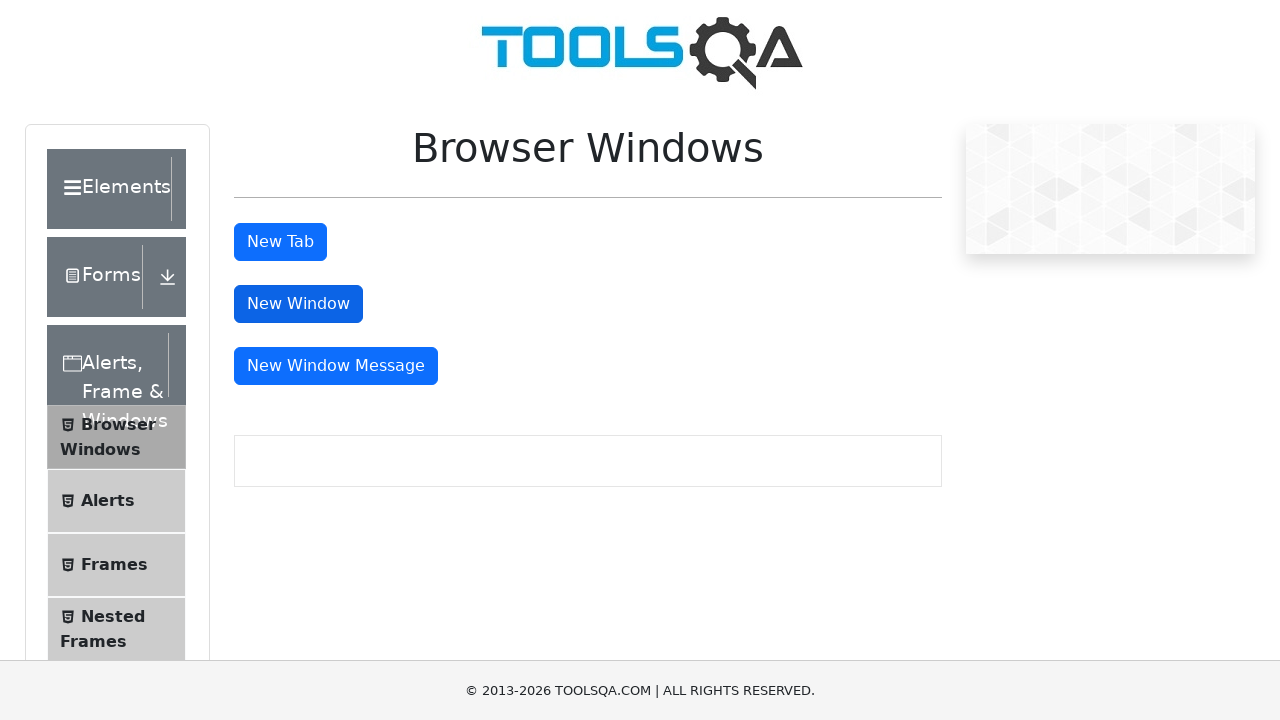

Clicked button to open second child window (message window) at (336, 366) on #messageWindowButton
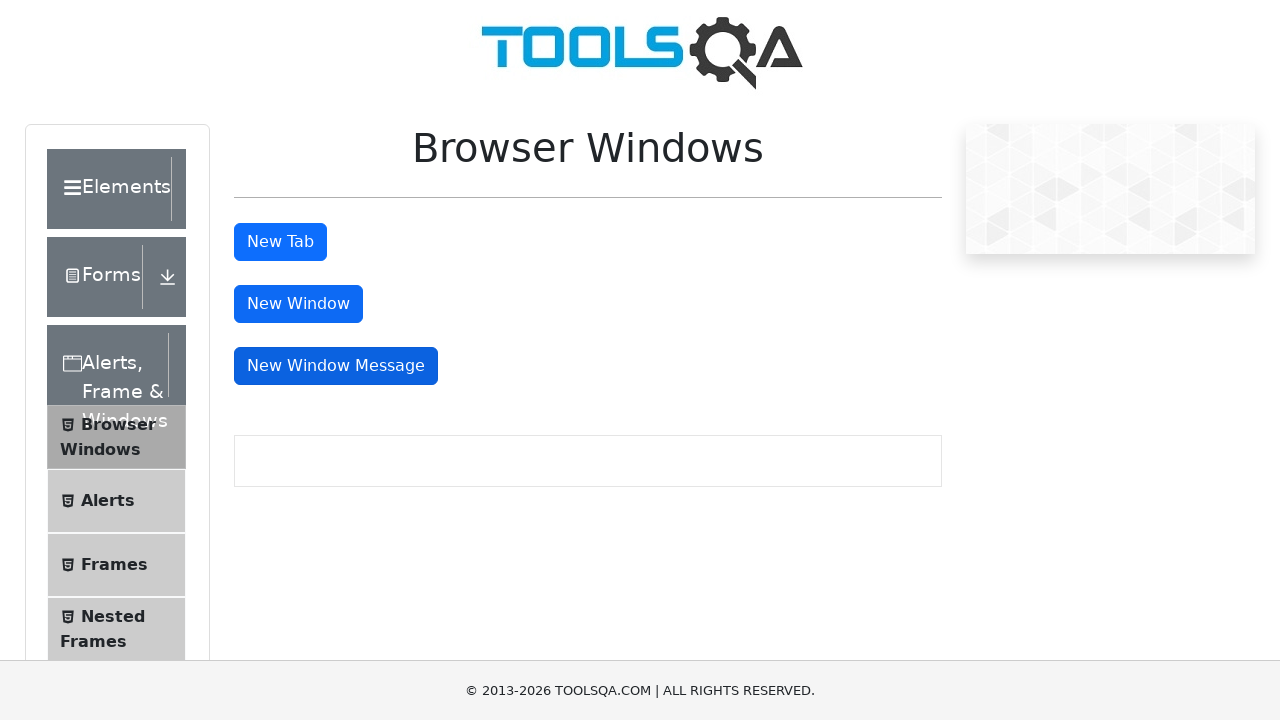

Retrieved all open window/page contexts
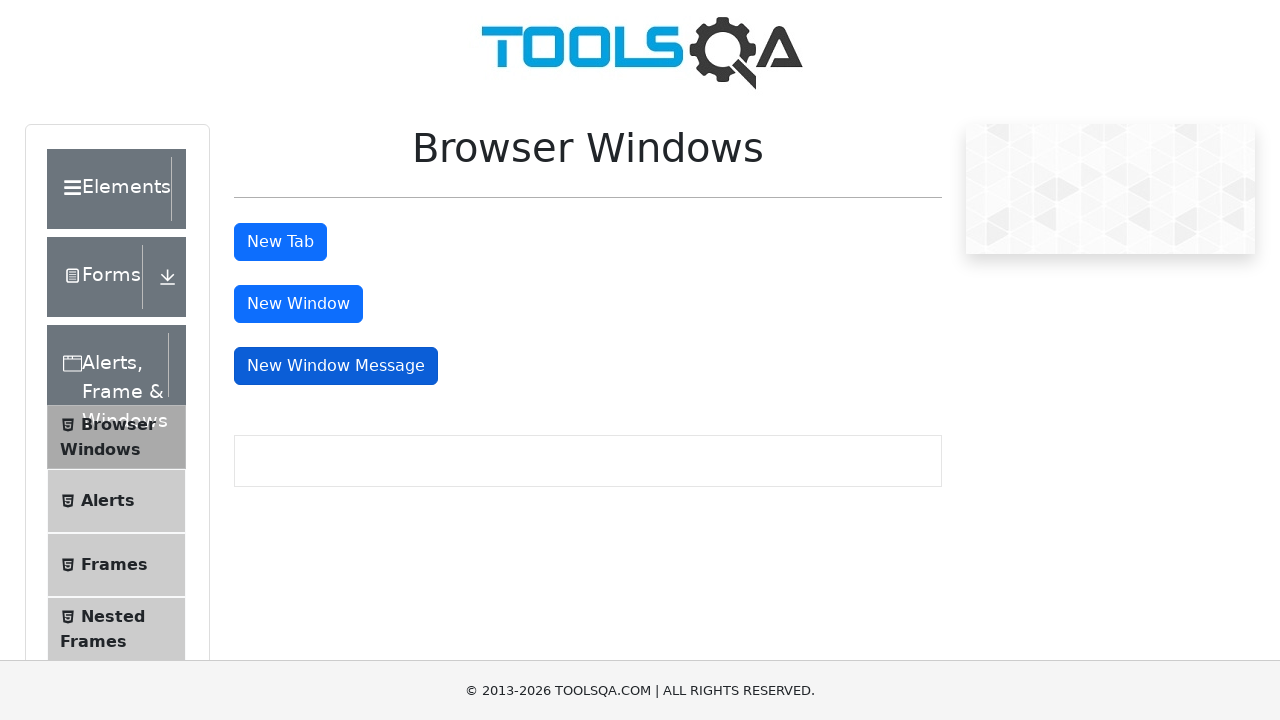

Closed a child window
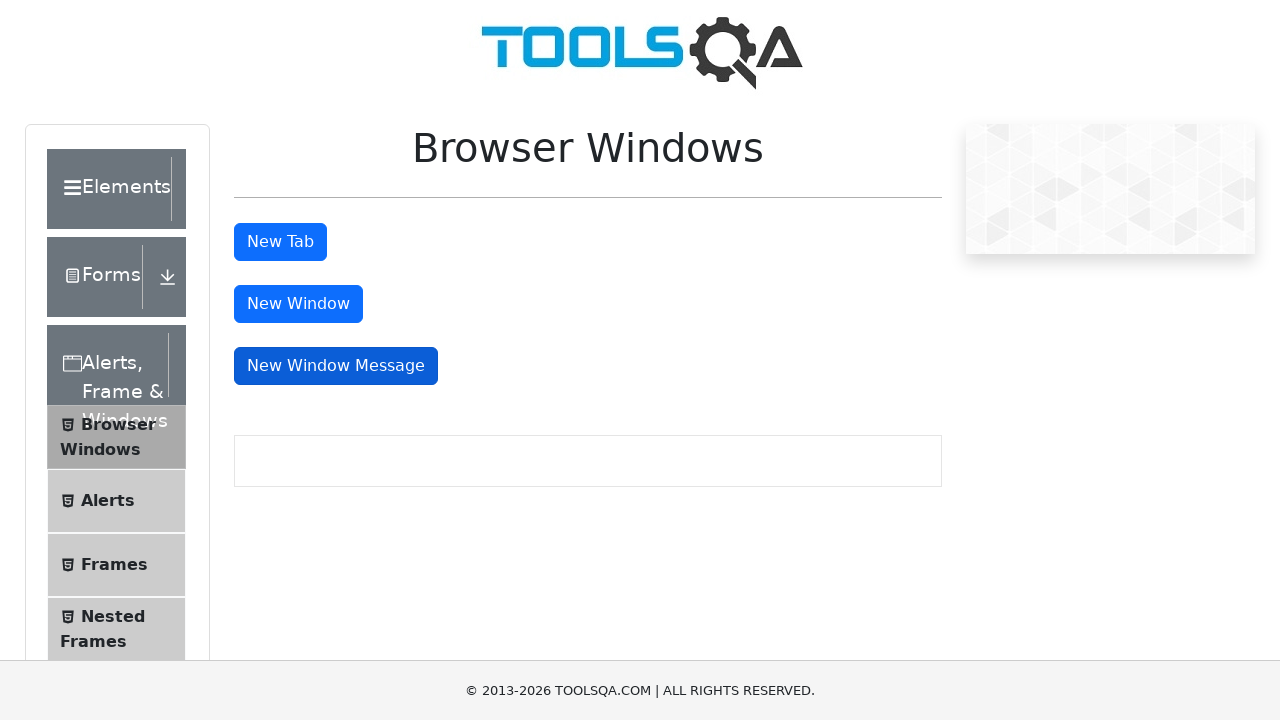

Closed a child window
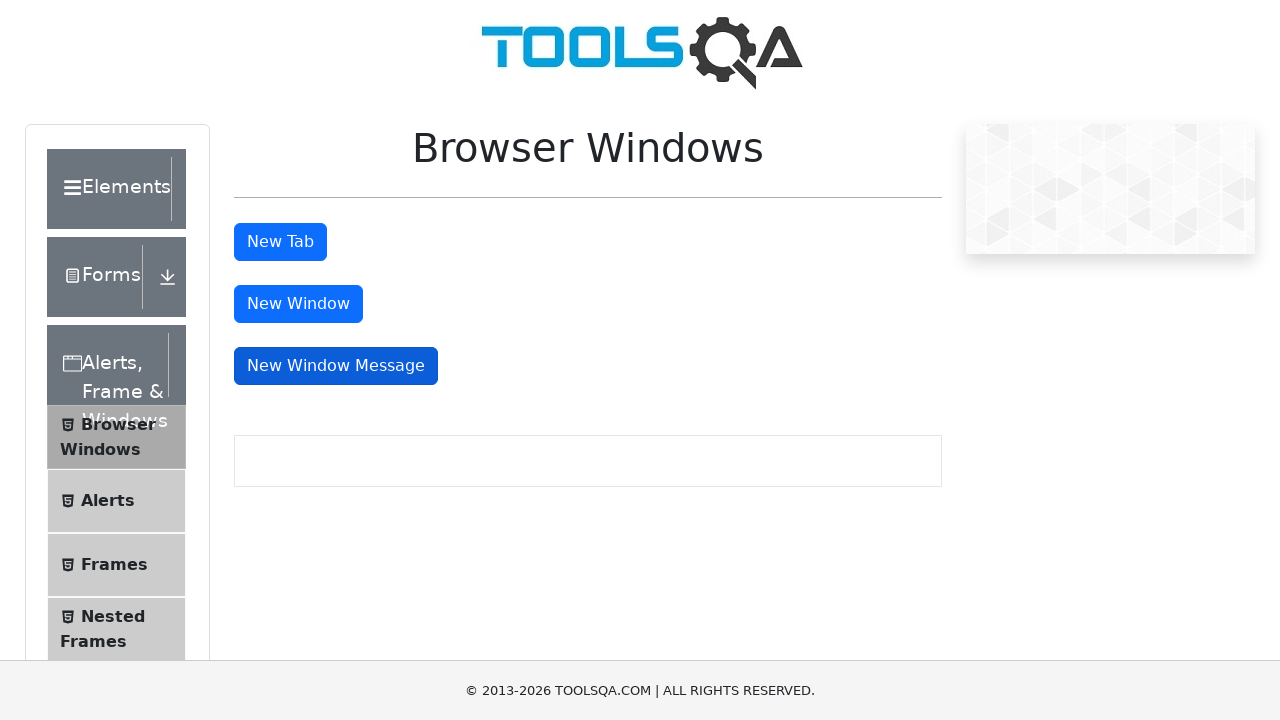

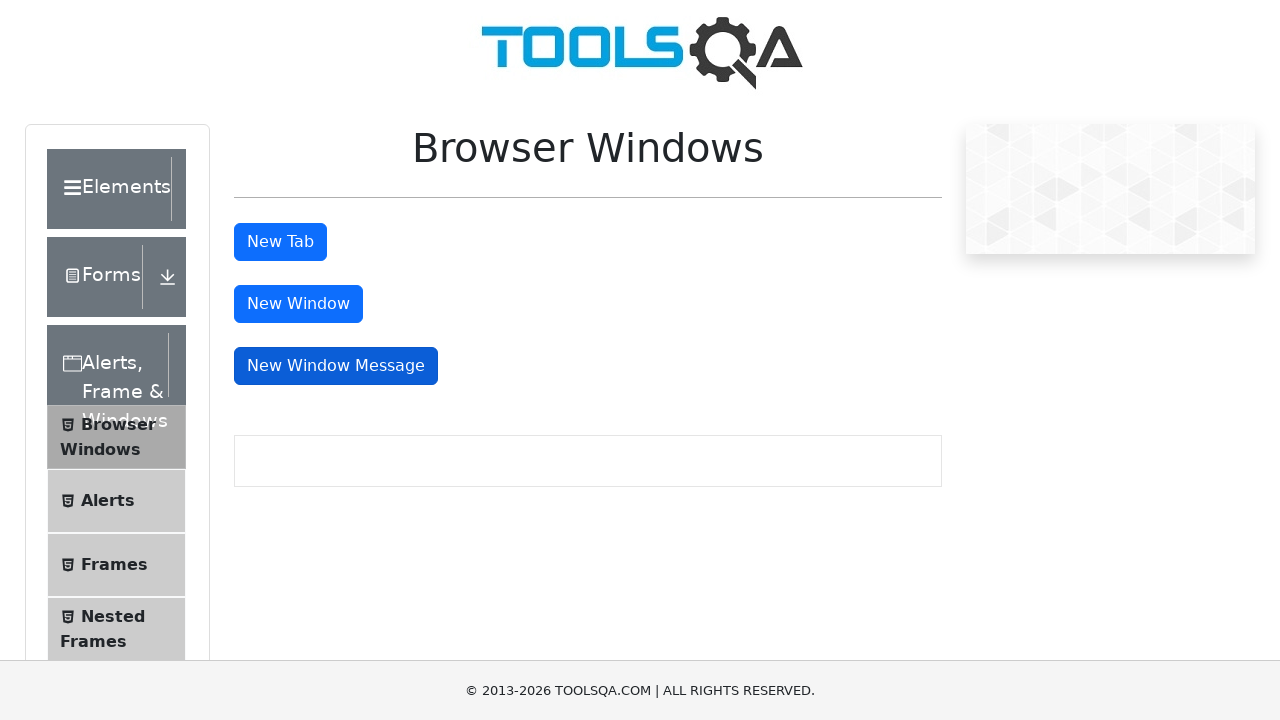